Tests JavaScript alert handling by entering a name, triggering an alert and accepting it, then triggering a confirm dialog and dismissing it.

Starting URL: https://rahulshettyacademy.com/AutomationPractice/

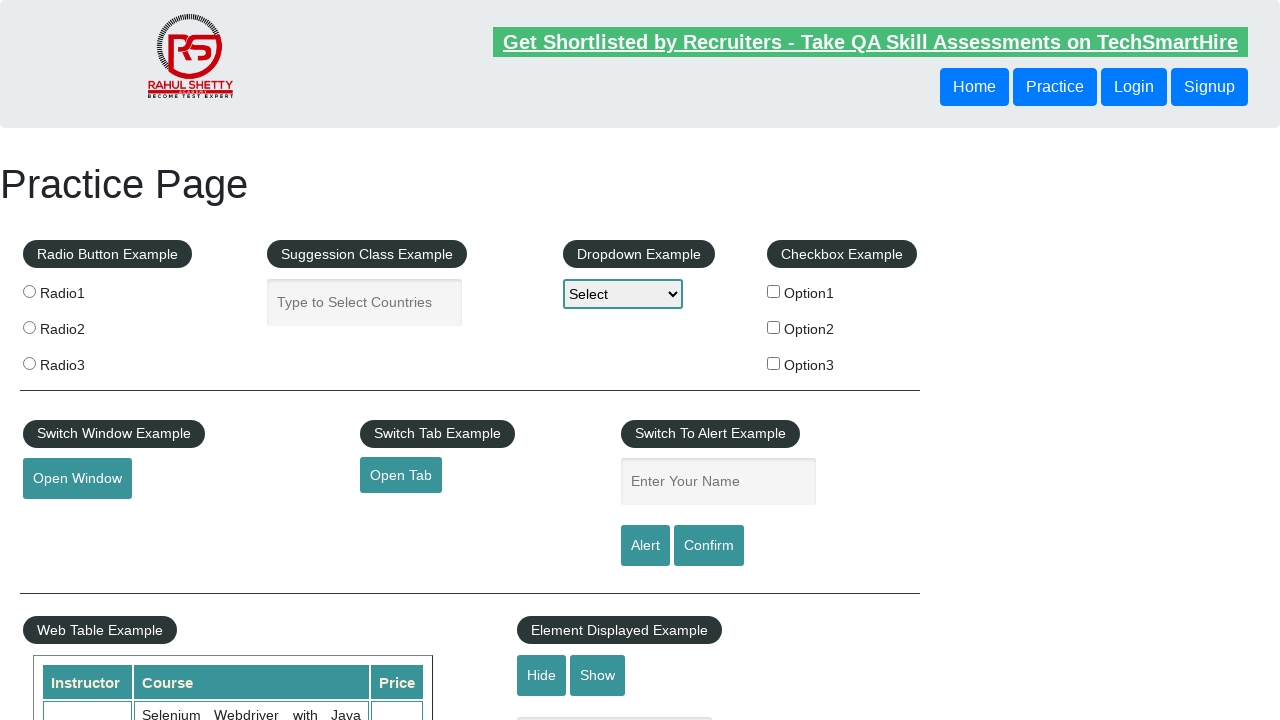

Filled name field with 'Mandy' on #name
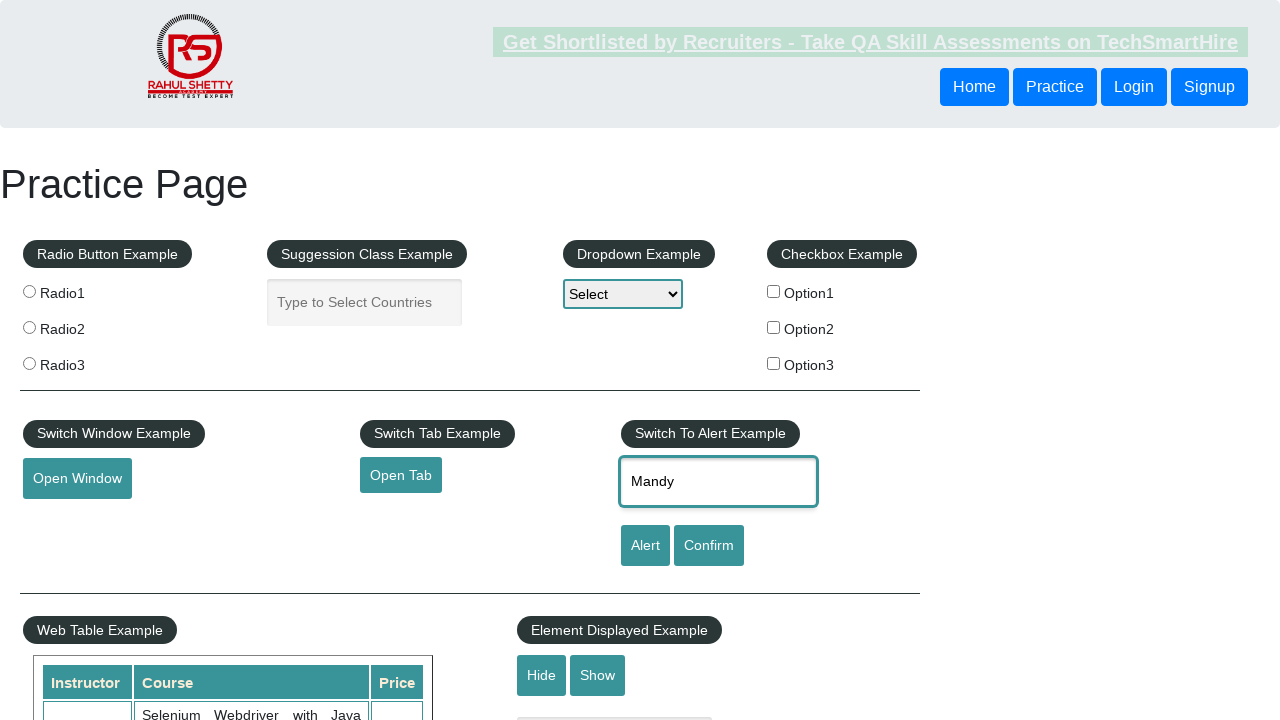

Clicked alert button to trigger JavaScript alert at (645, 546) on #alertbtn
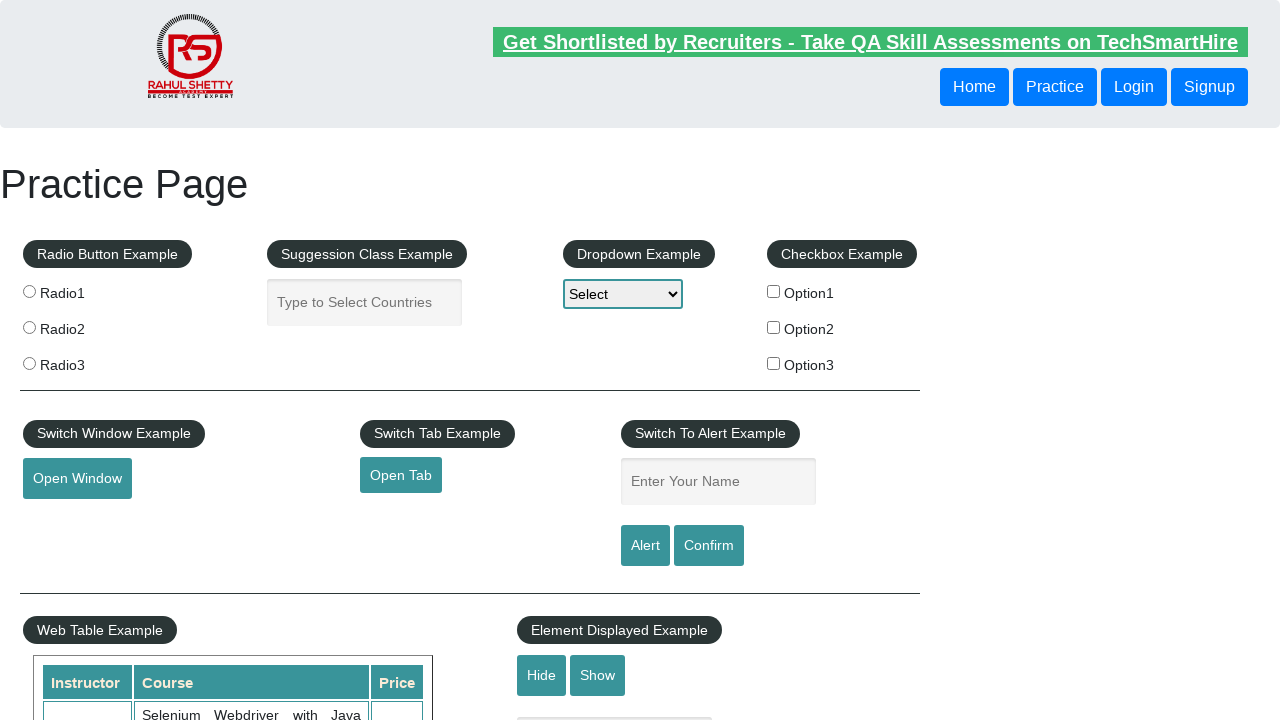

Set up dialog handler to accept alert
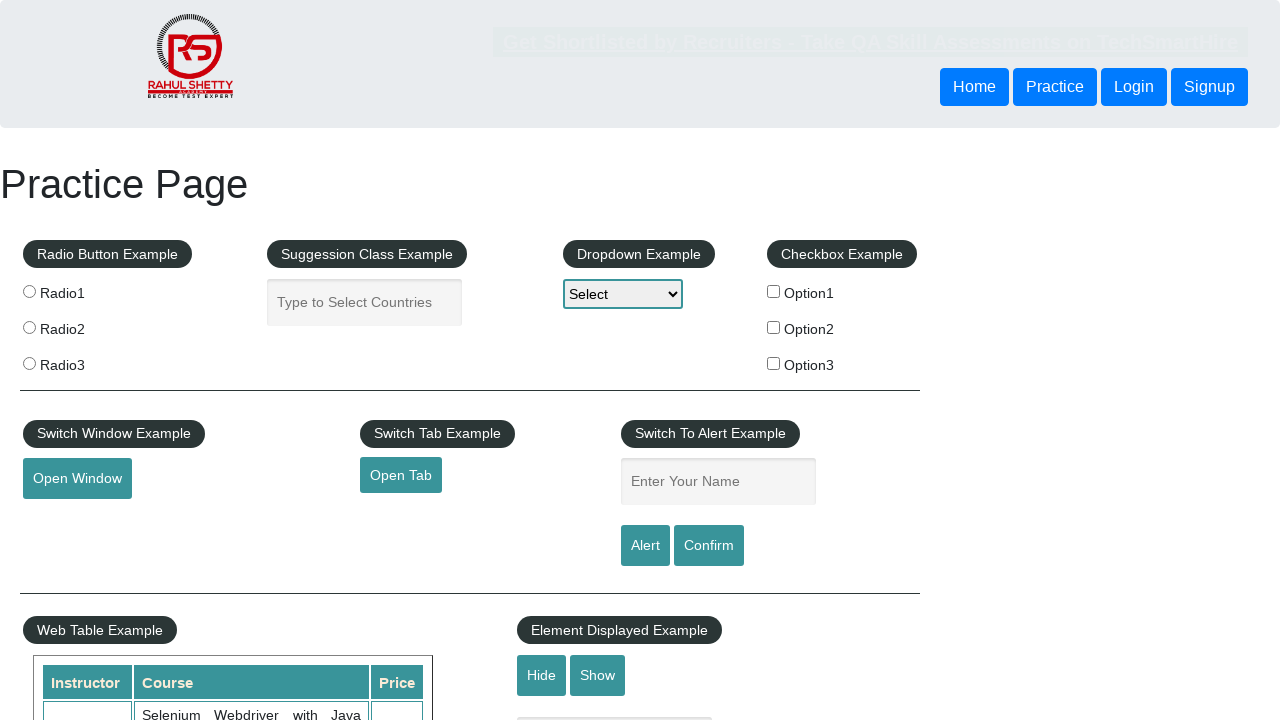

Waited for alert processing
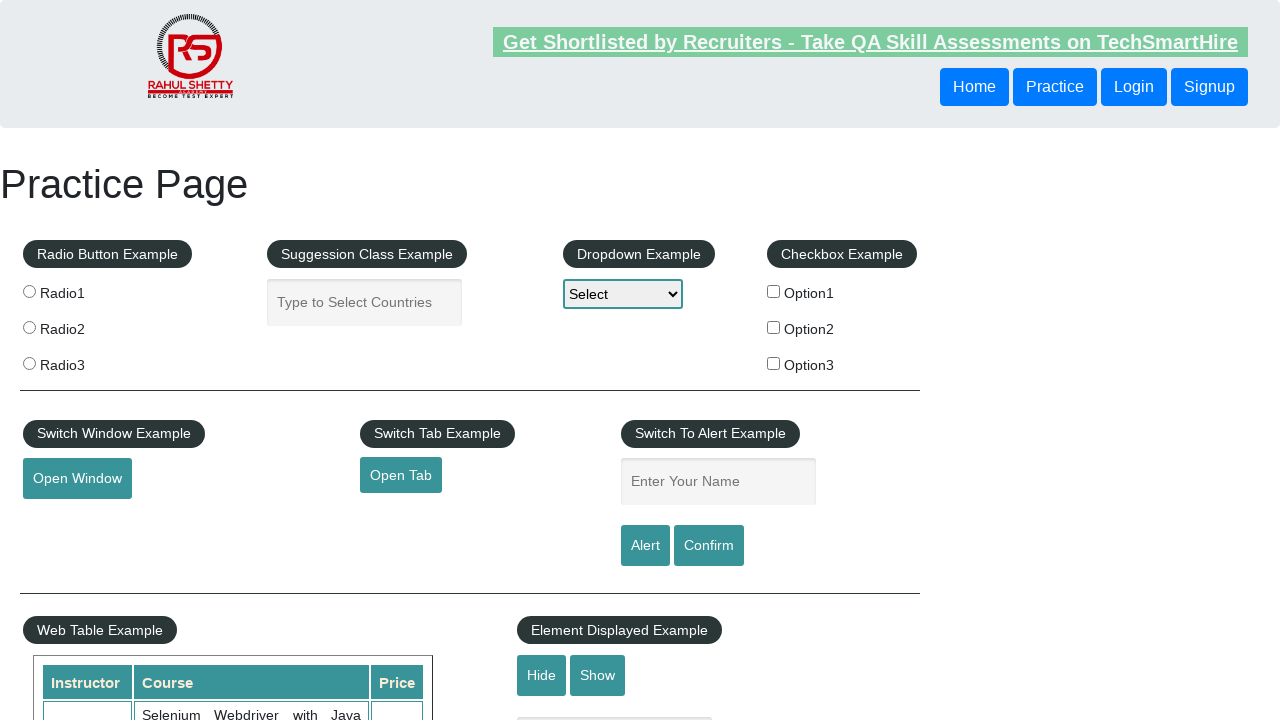

Clicked confirm button to trigger confirm dialog at (709, 546) on #confirmbtn
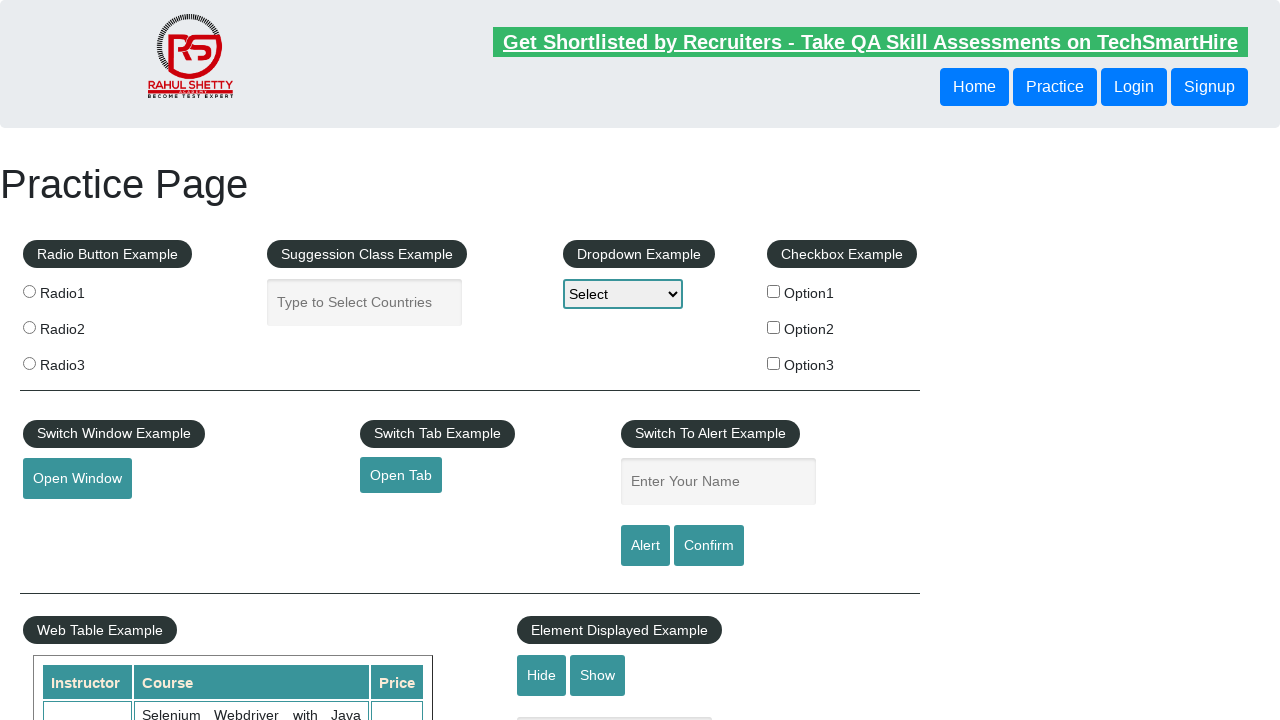

Set up dialog handler to dismiss confirm dialog
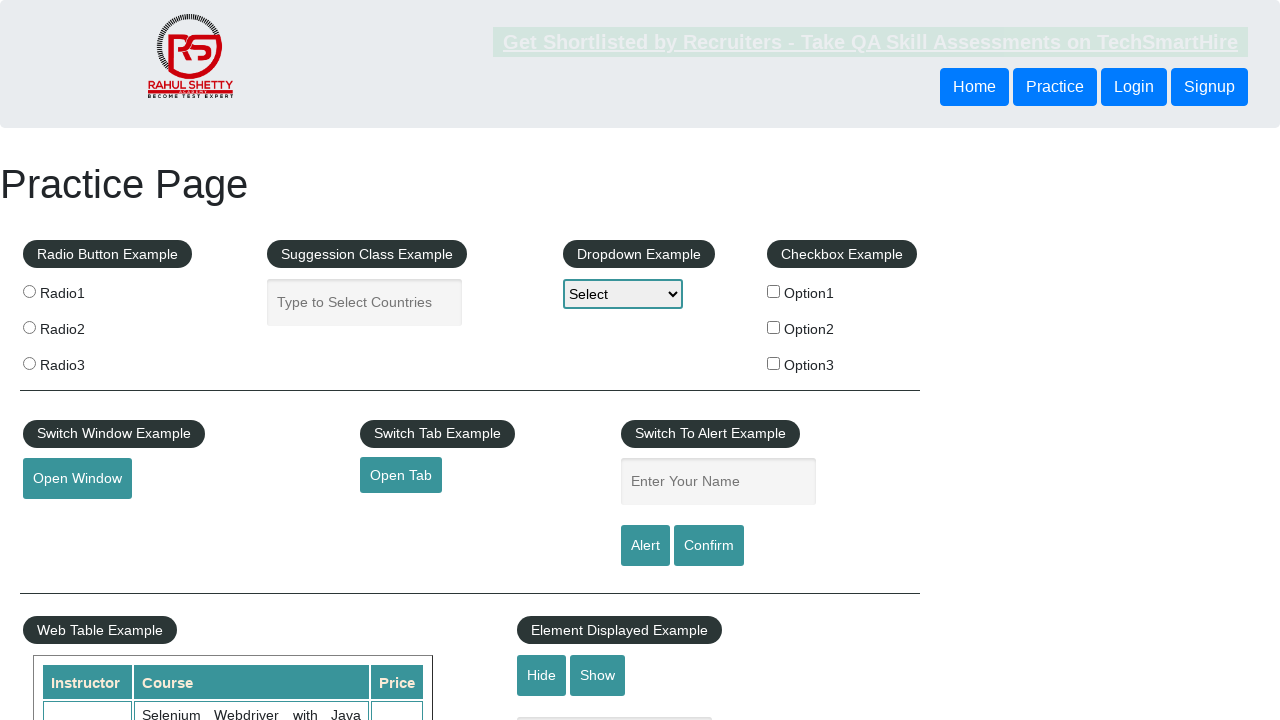

Waited for confirm dialog processing
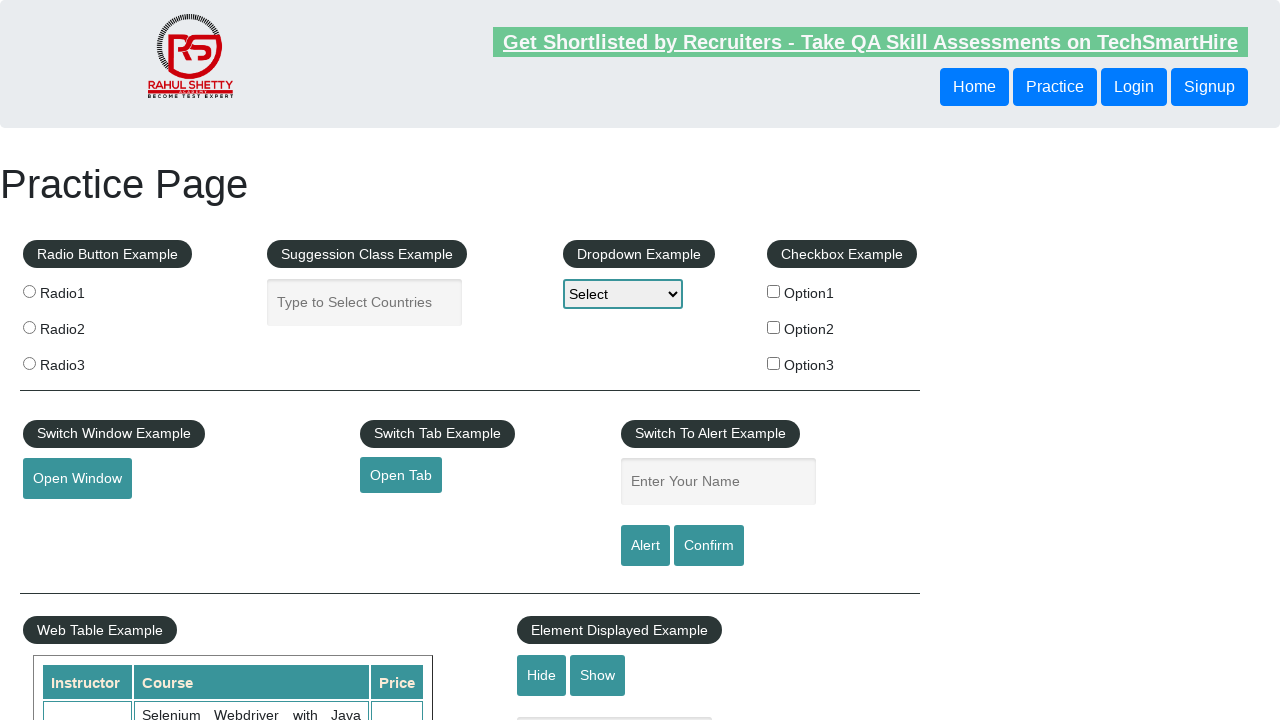

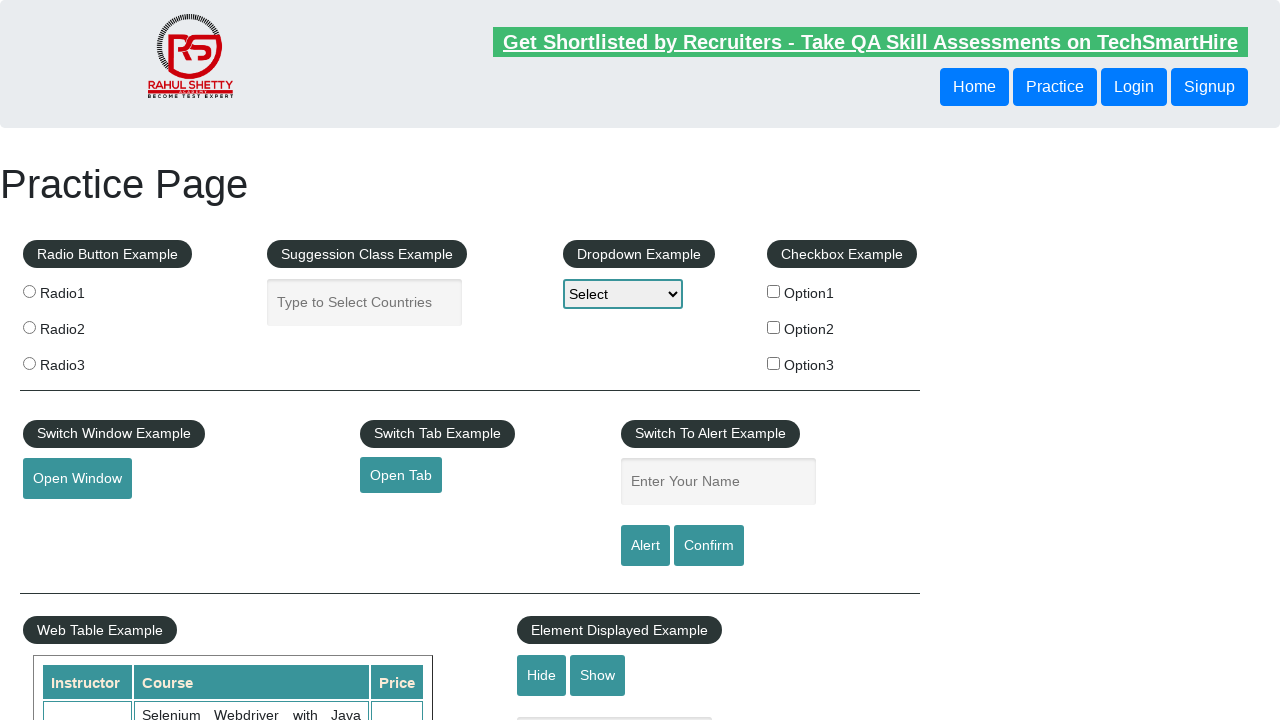